Tests the product search functionality by clicking the search icon, entering "headphones" as a search term, and verifying the search input value

Starting URL: http://advantageonlineshopping.com/#/

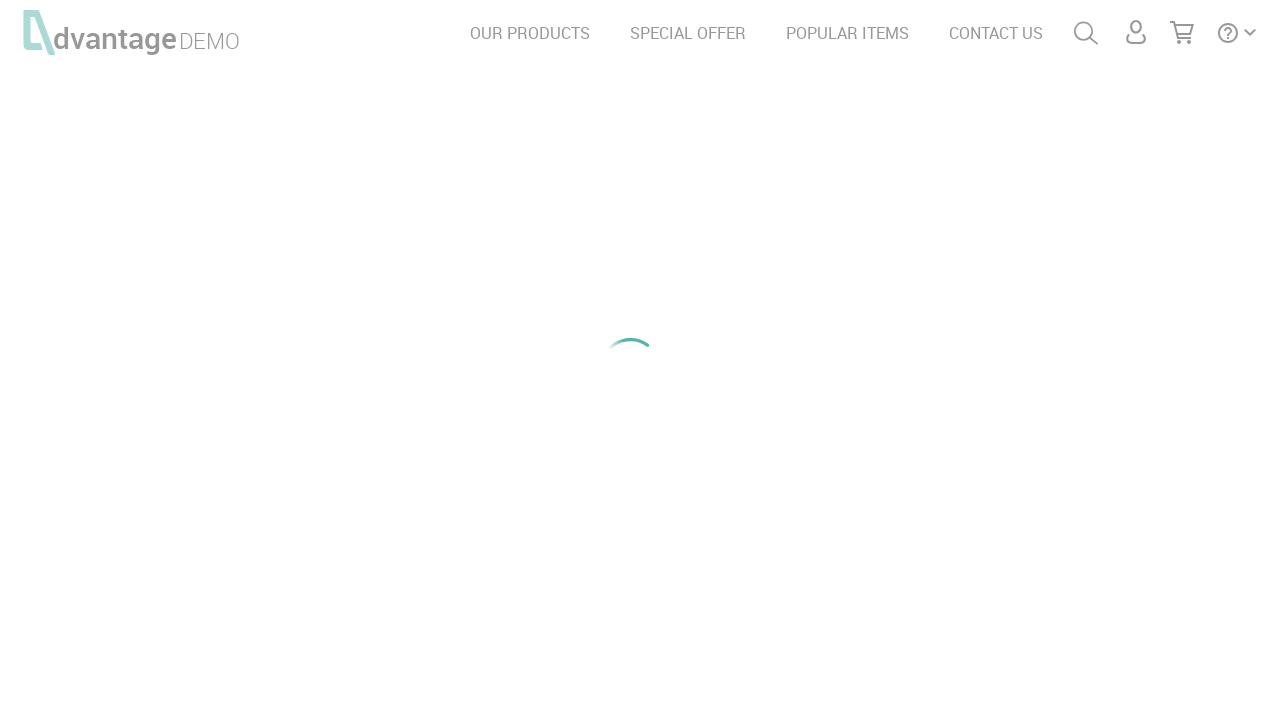

Clicked search menu icon to open search at (1086, 33) on #menuSearch
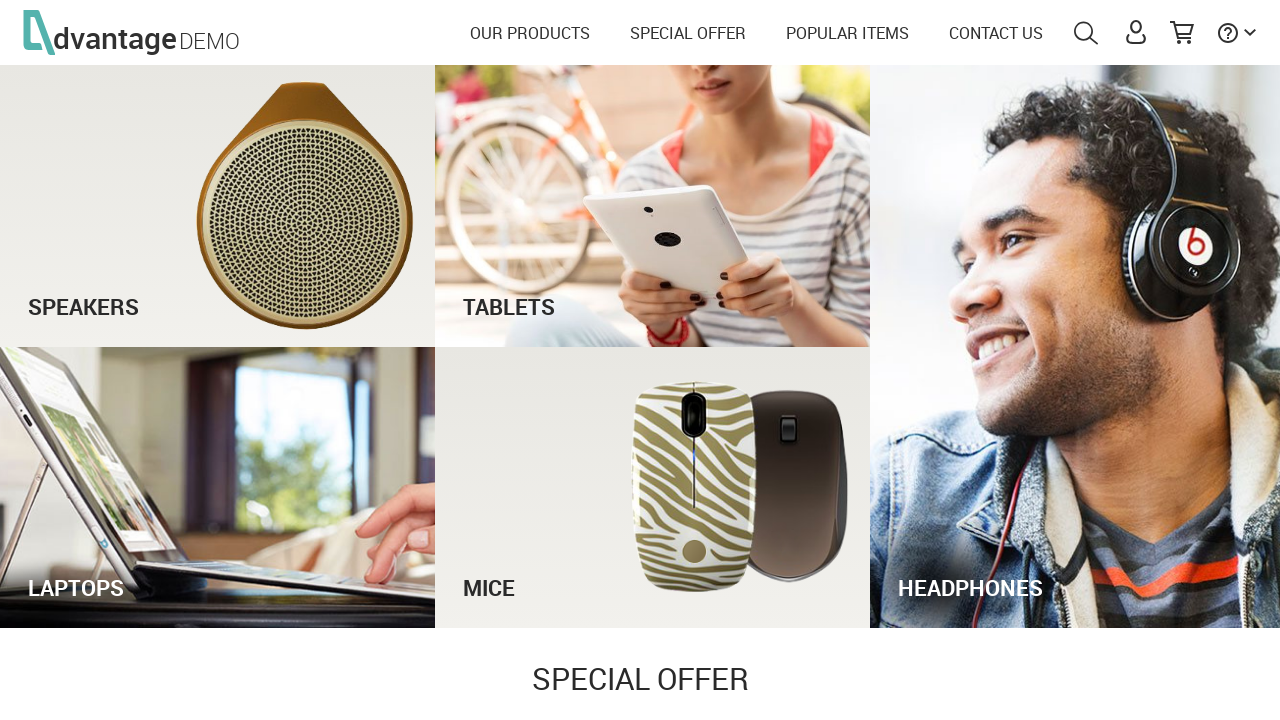

Entered 'headphones' in search field on #autoComplete
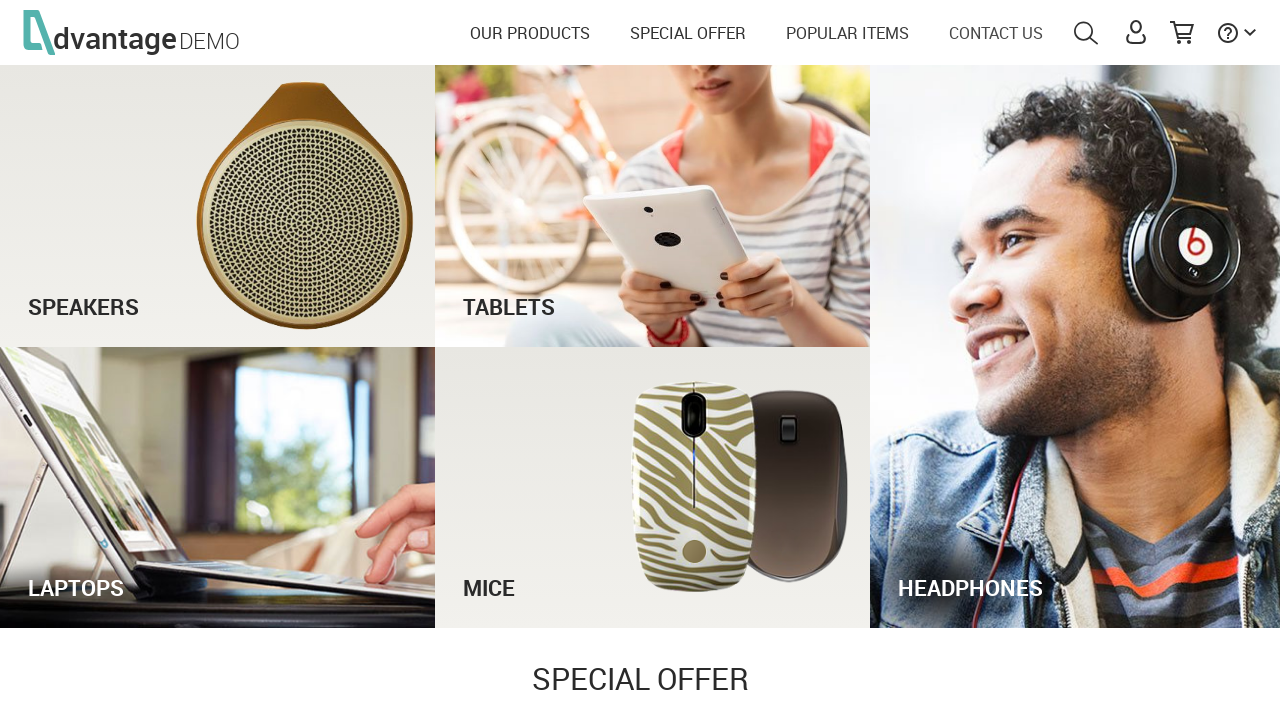

Clicked search menu icon to submit search at (394, 33) on #menuSearch
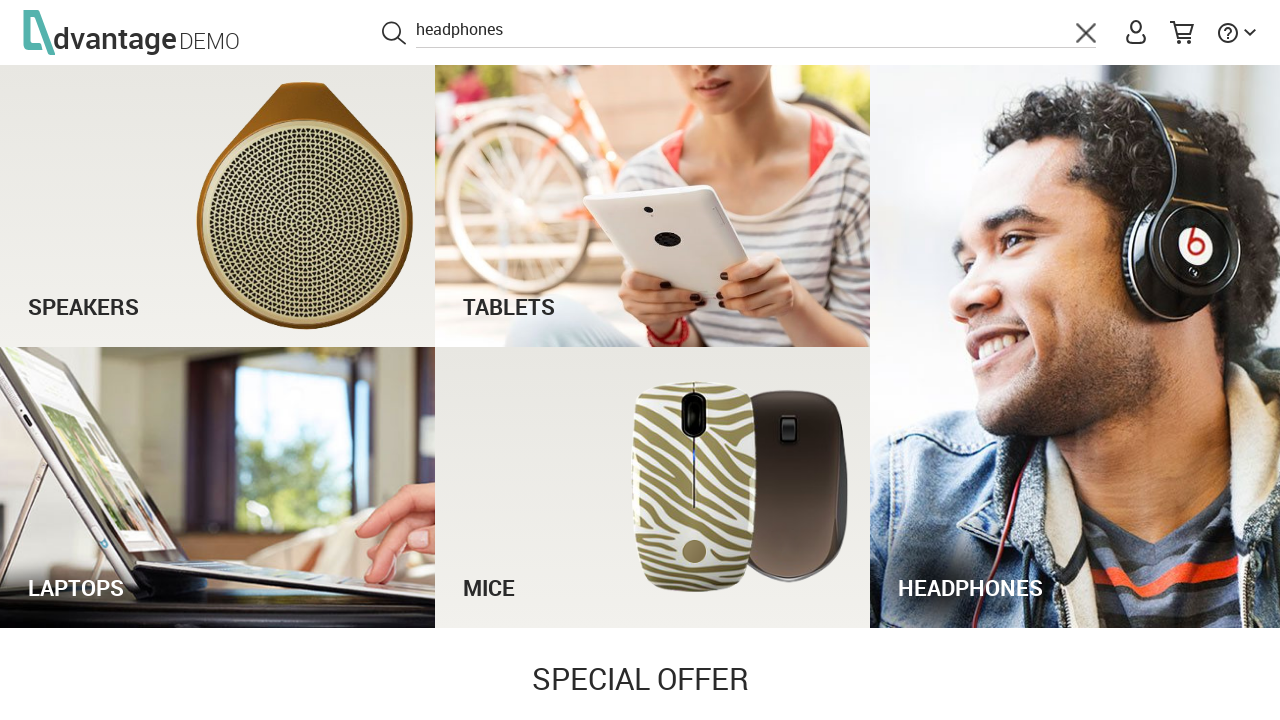

Verified search input contains 'headphones'
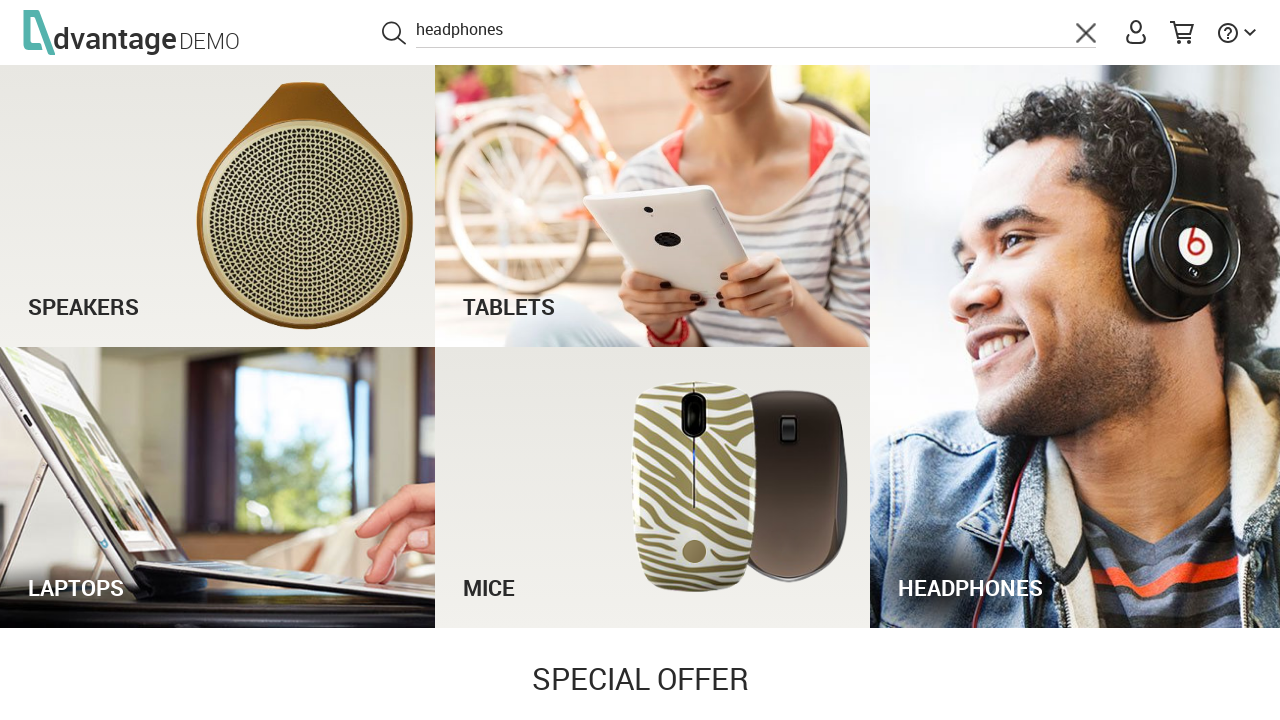

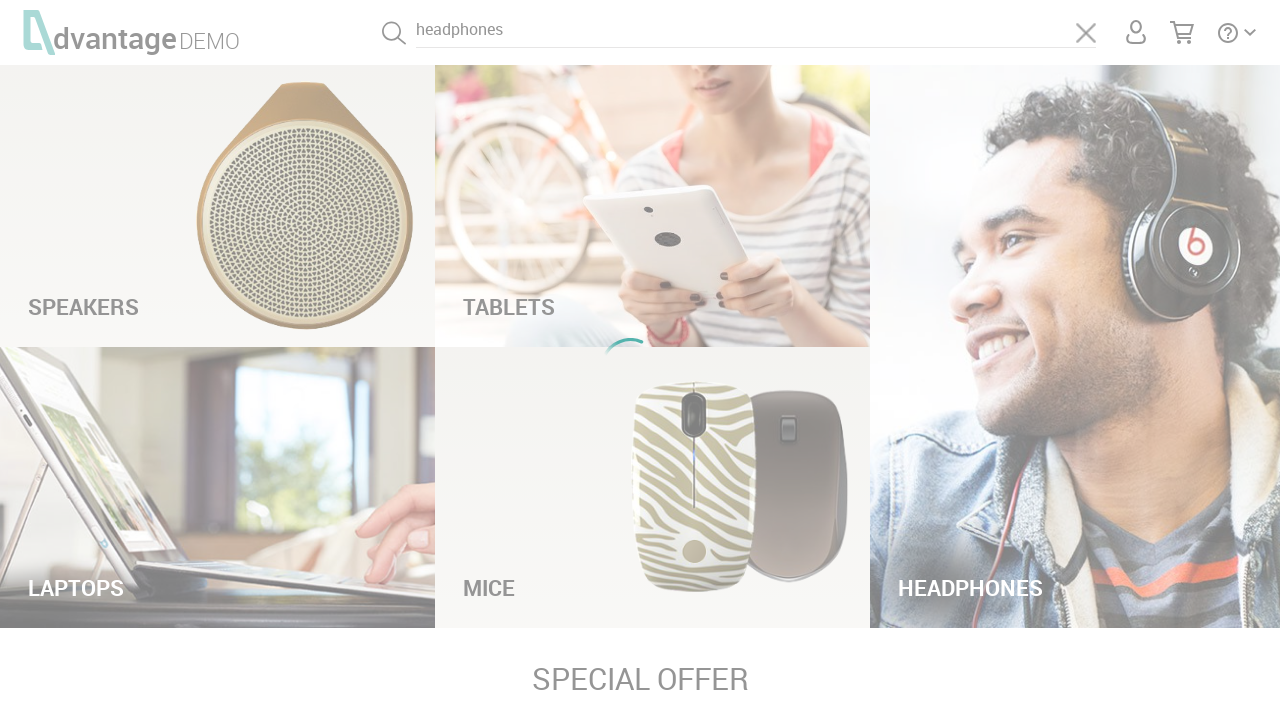